Tests navigation by clicking on three menu items in the top navigation menu of the Redmine website

Starting URL: https://www.redmine.org

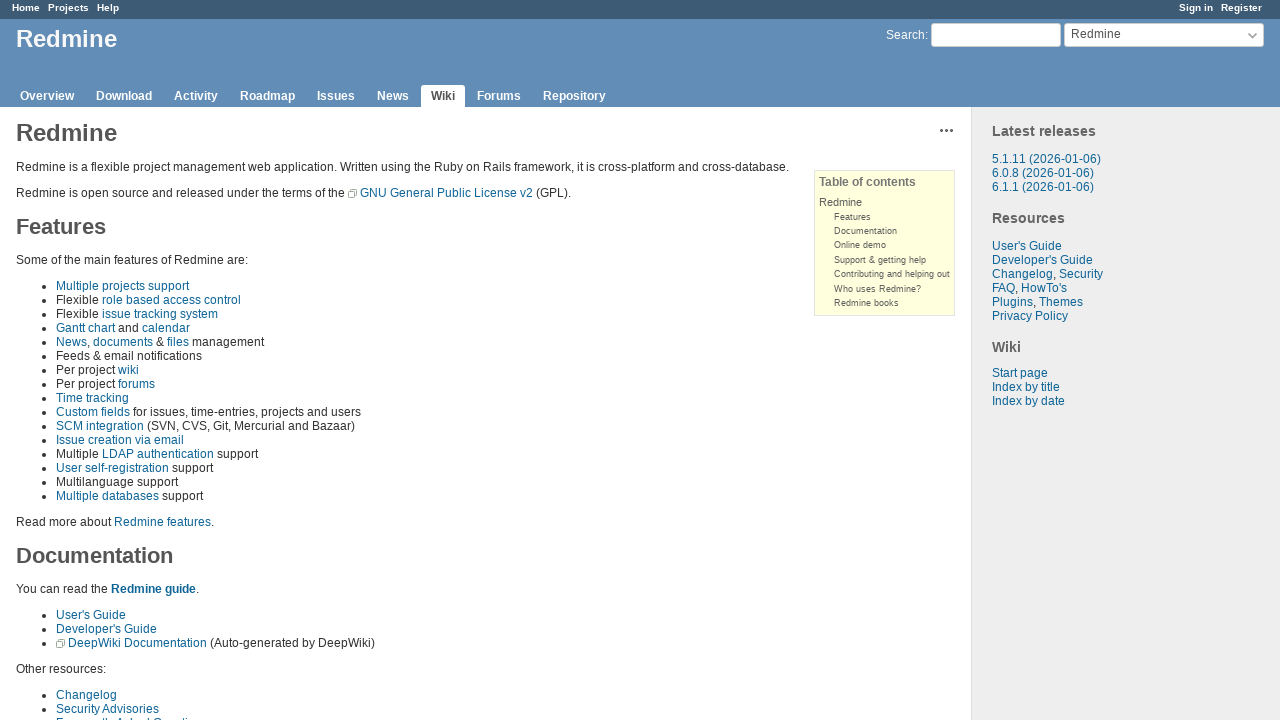

Clicked first menu item in top navigation at (26, 8) on xpath=//*[@id='top-menu']/ul/li[1]/a
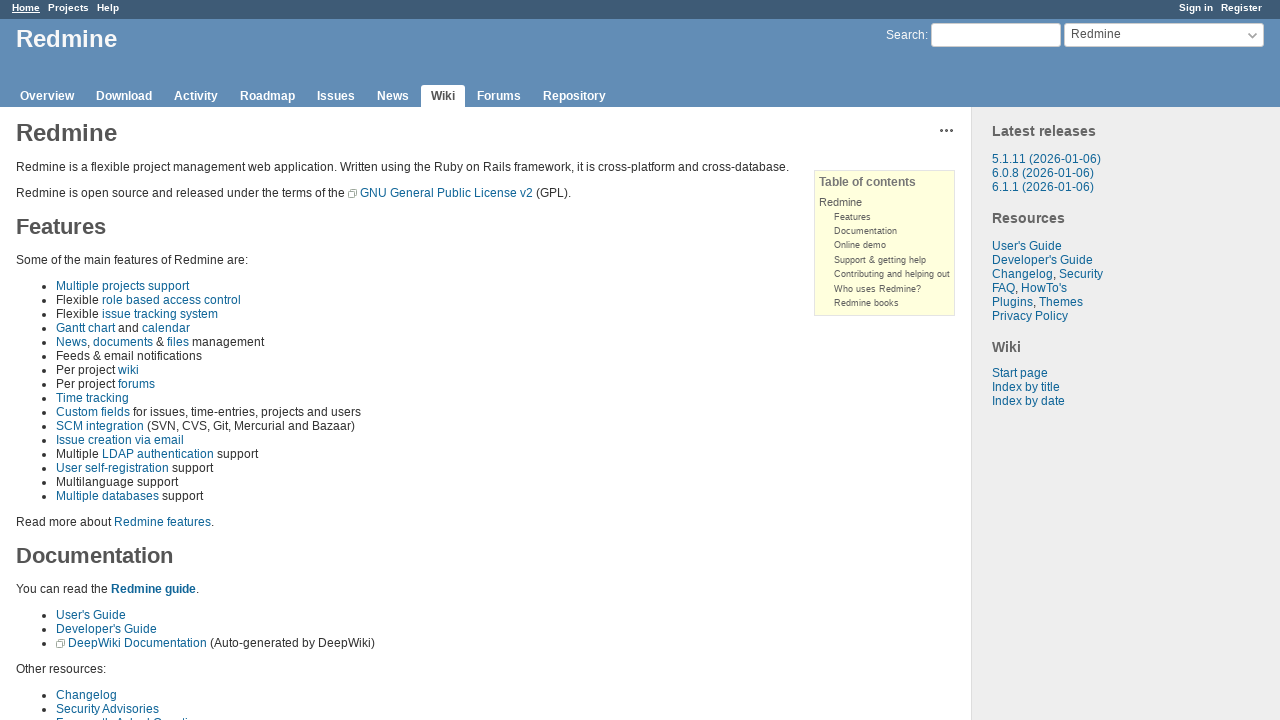

Clicked second menu item in top navigation at (68, 8) on xpath=//*[@id='top-menu']/ul/li[2]/a
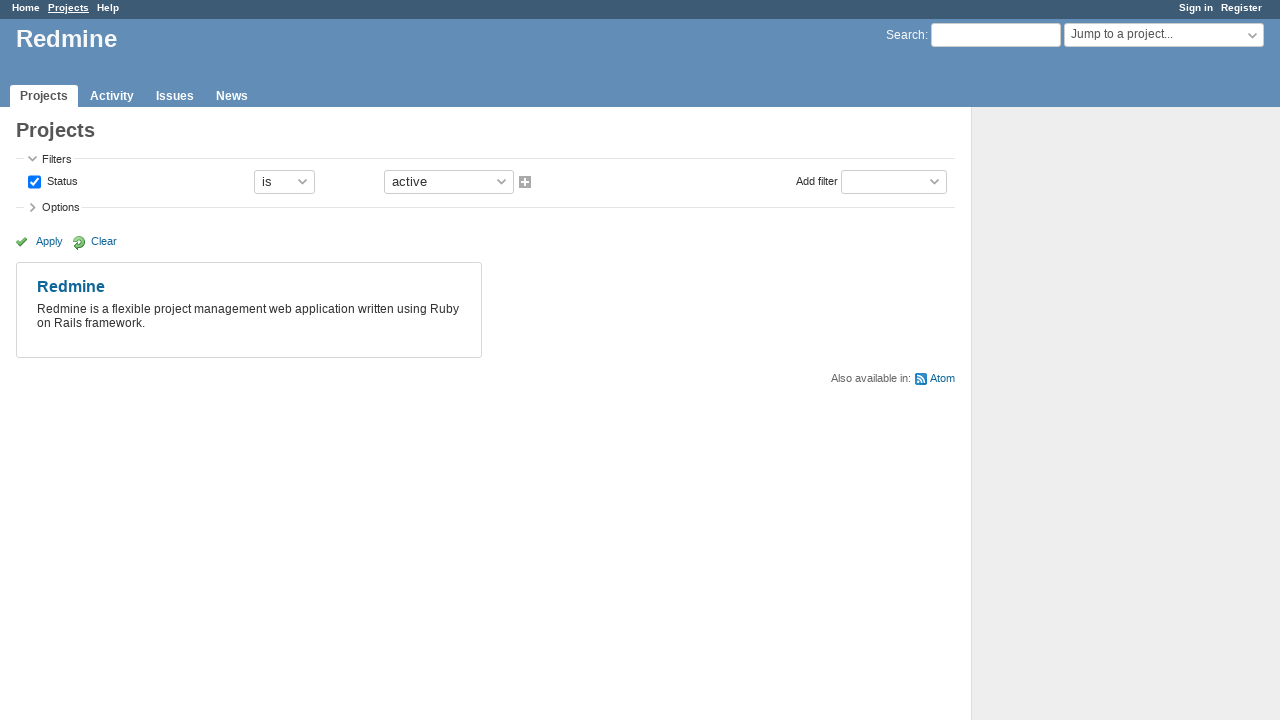

Clicked third menu item in top navigation at (108, 8) on xpath=//*[@id='top-menu']/ul/li[3]/a
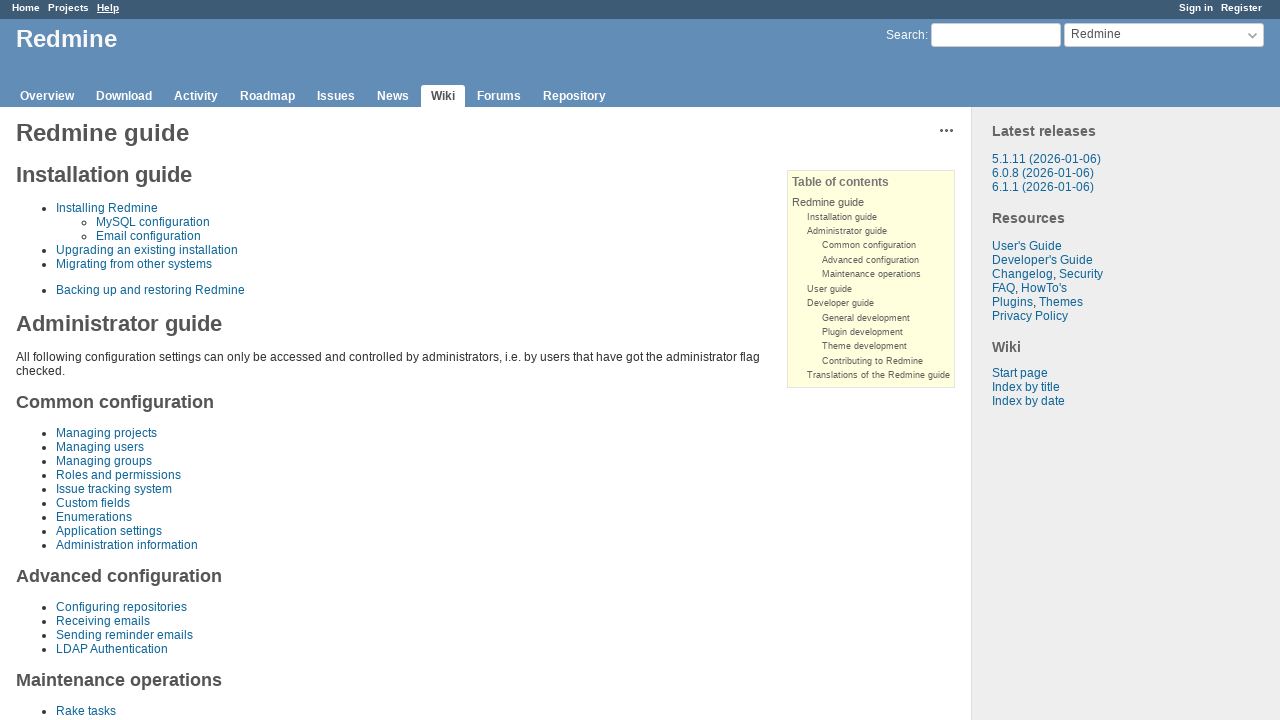

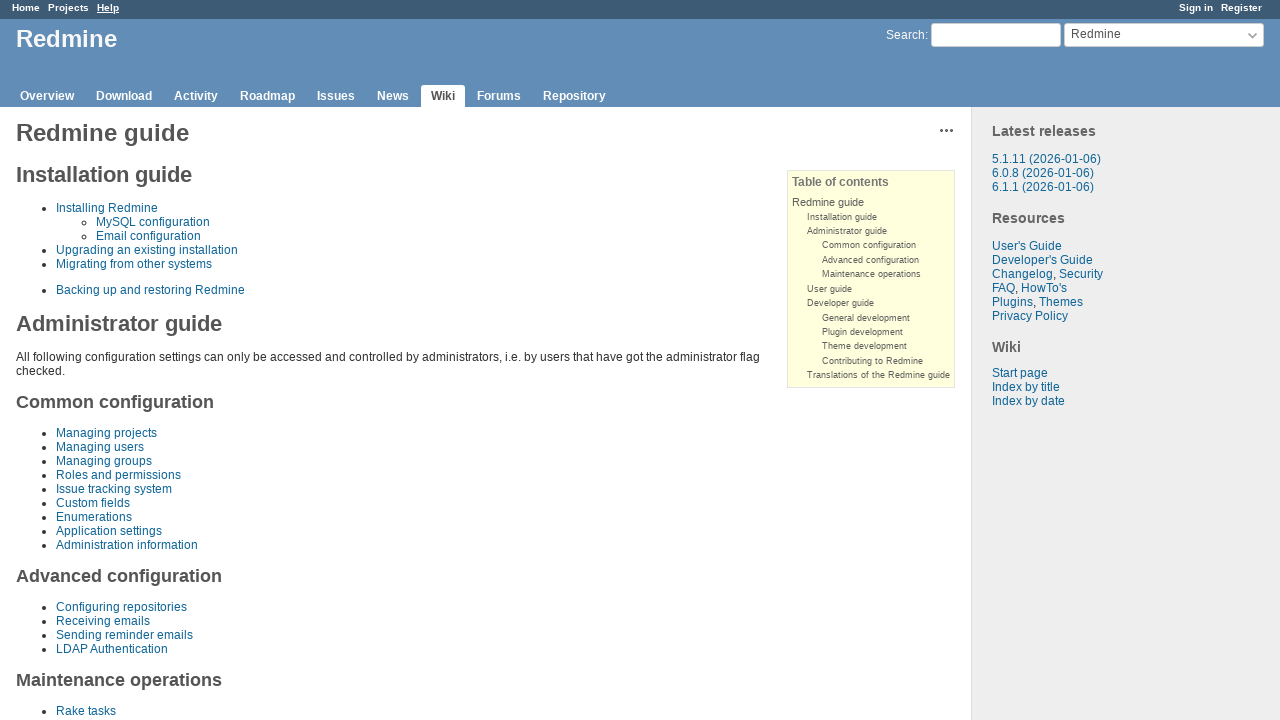